Tests that other controls are hidden when editing a todo item

Starting URL: https://demo.playwright.dev/todomvc

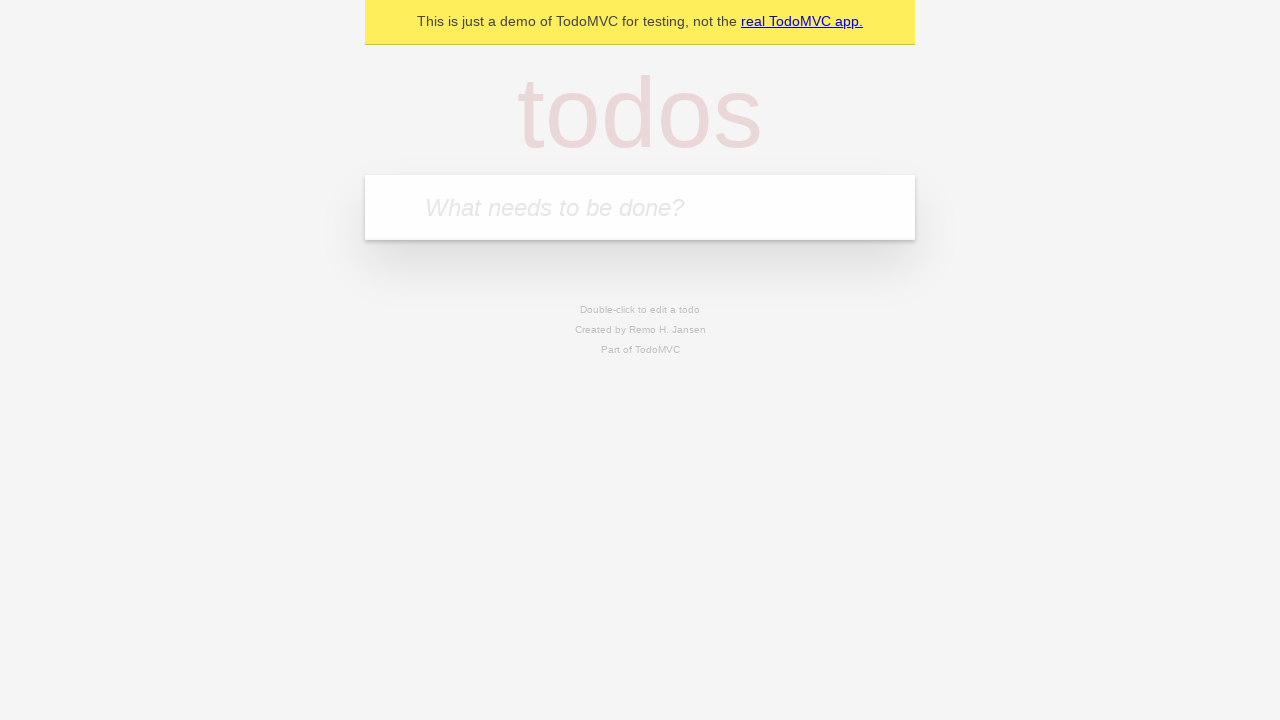

Filled first todo input with 'buy some cheese' on .new-todo
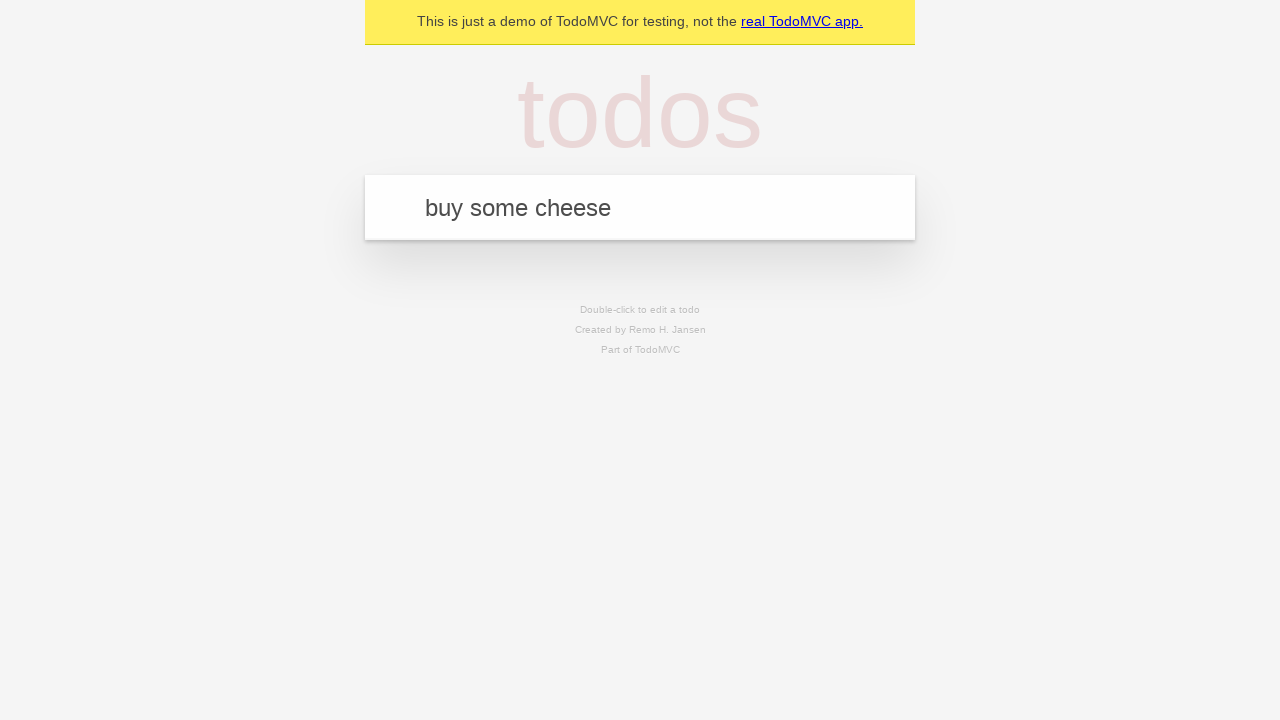

Pressed Enter to create first todo on .new-todo
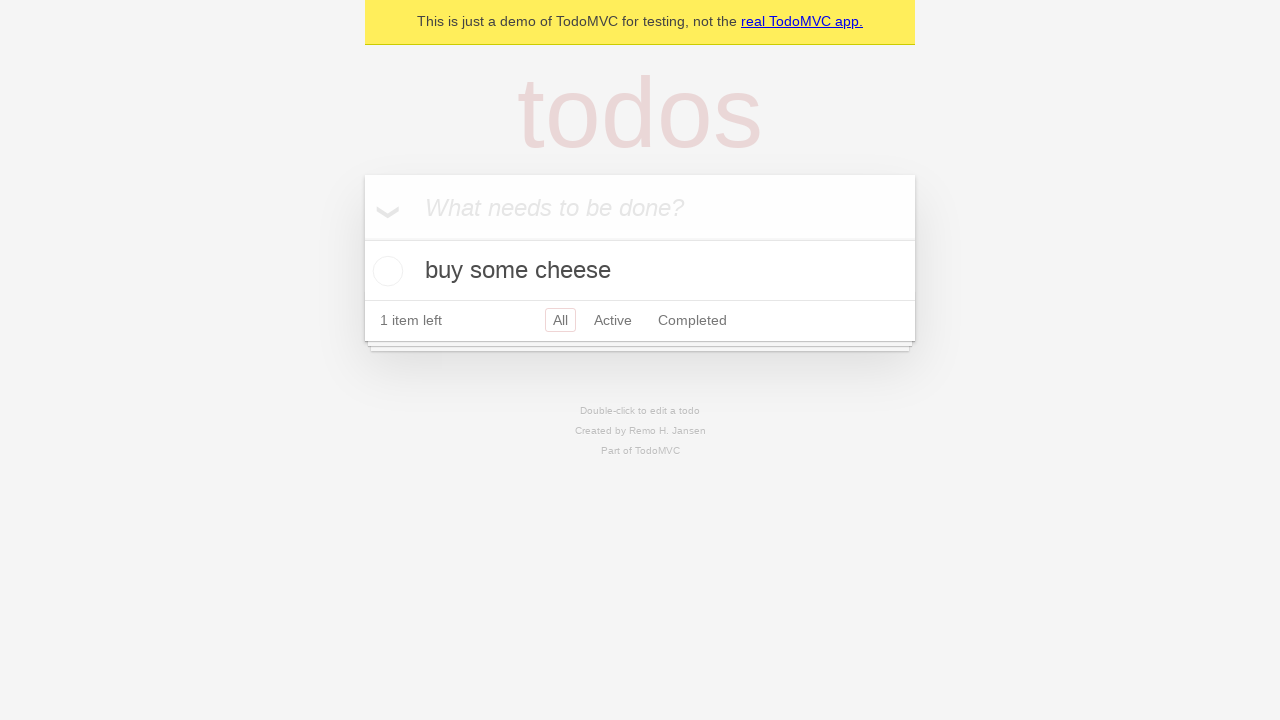

Filled second todo input with 'feed the cat' on .new-todo
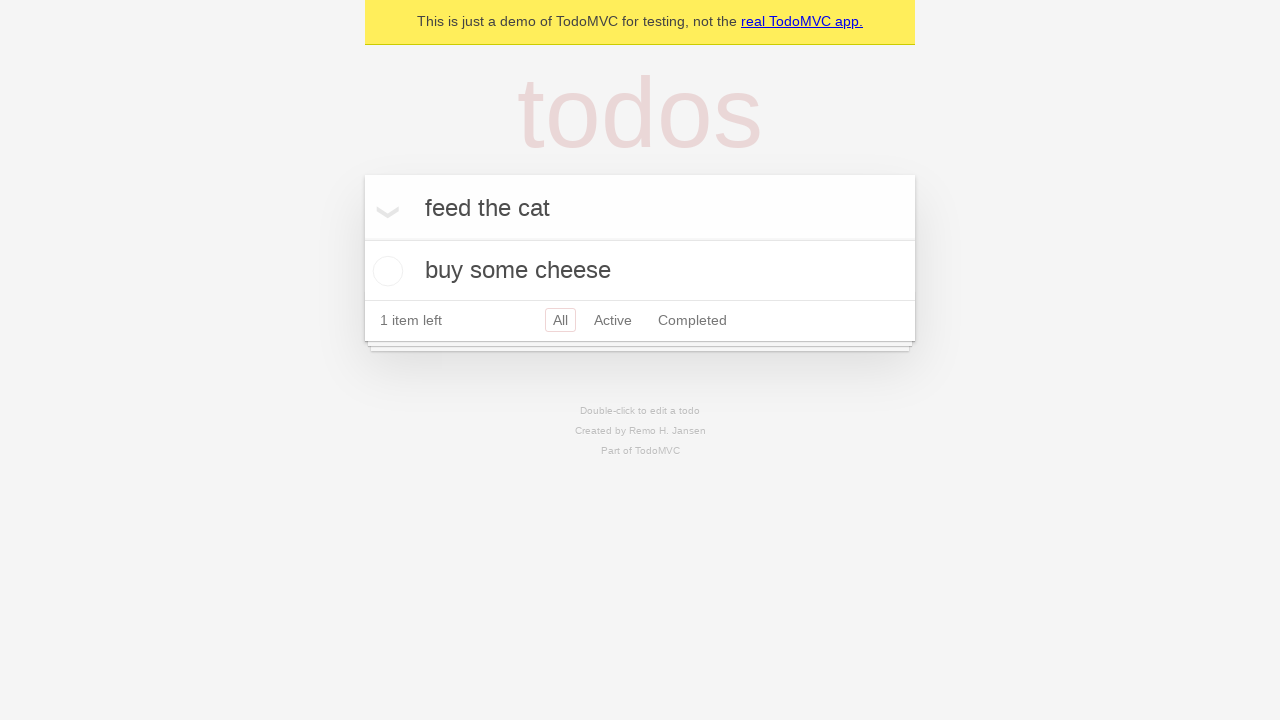

Pressed Enter to create second todo on .new-todo
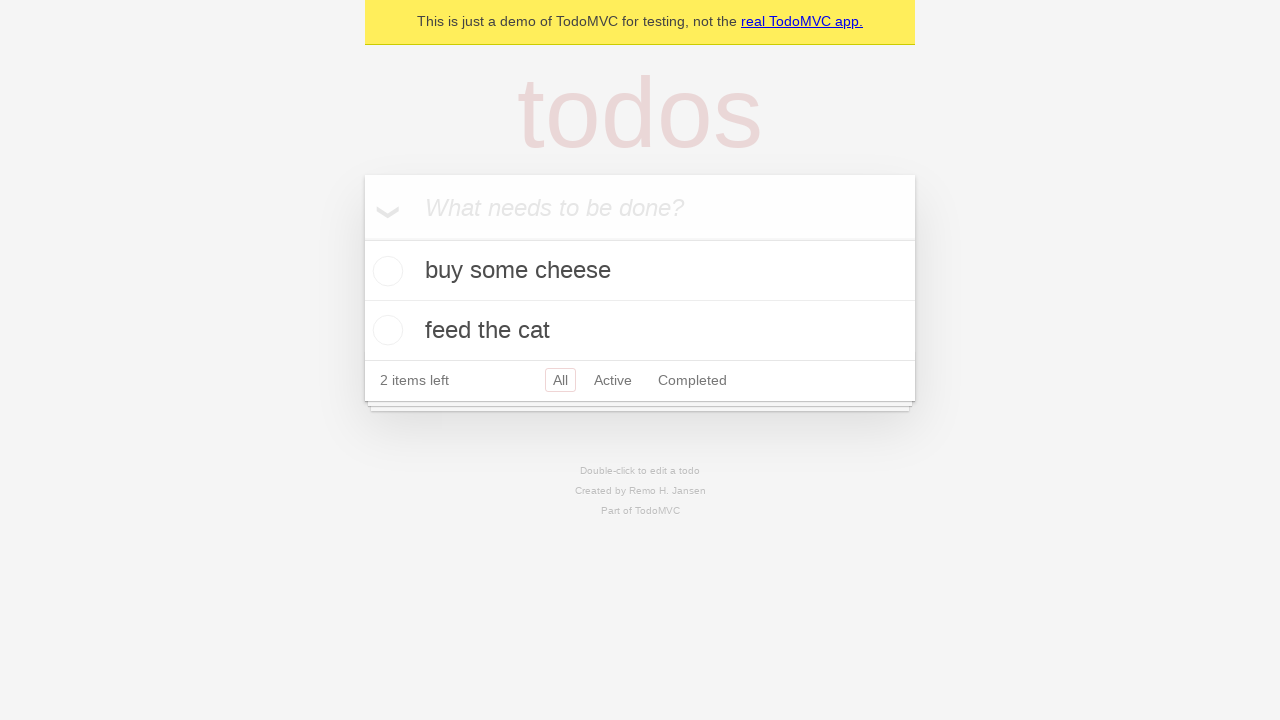

Filled third todo input with 'book a doctors appointment' on .new-todo
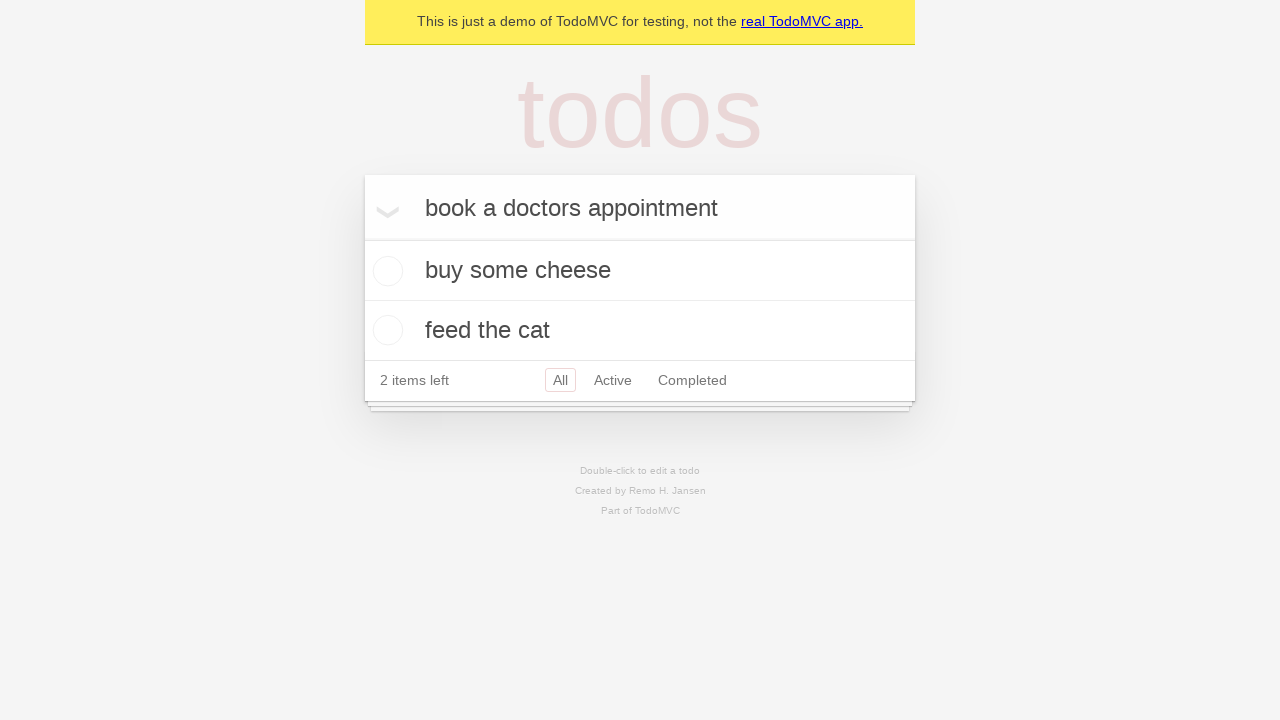

Pressed Enter to create third todo on .new-todo
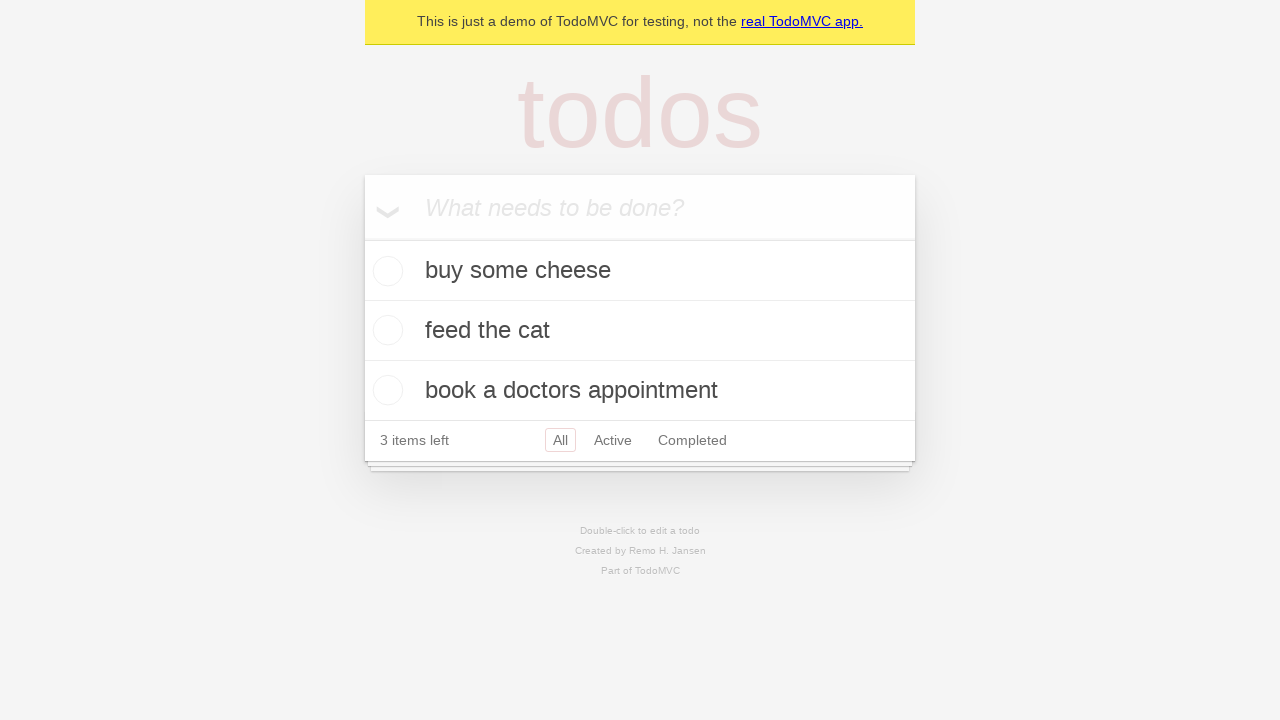

Double-clicked second todo to enter edit mode at (640, 331) on .todo-list li >> nth=1
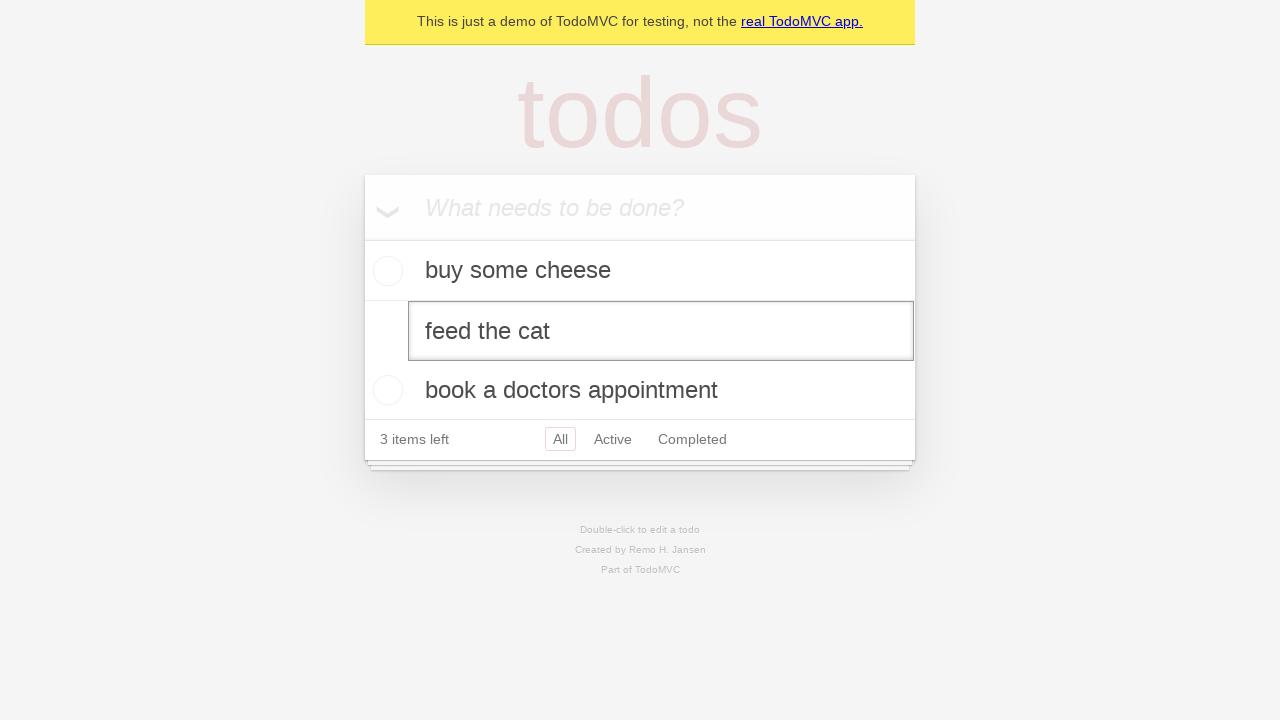

Edit input field appeared for second todo
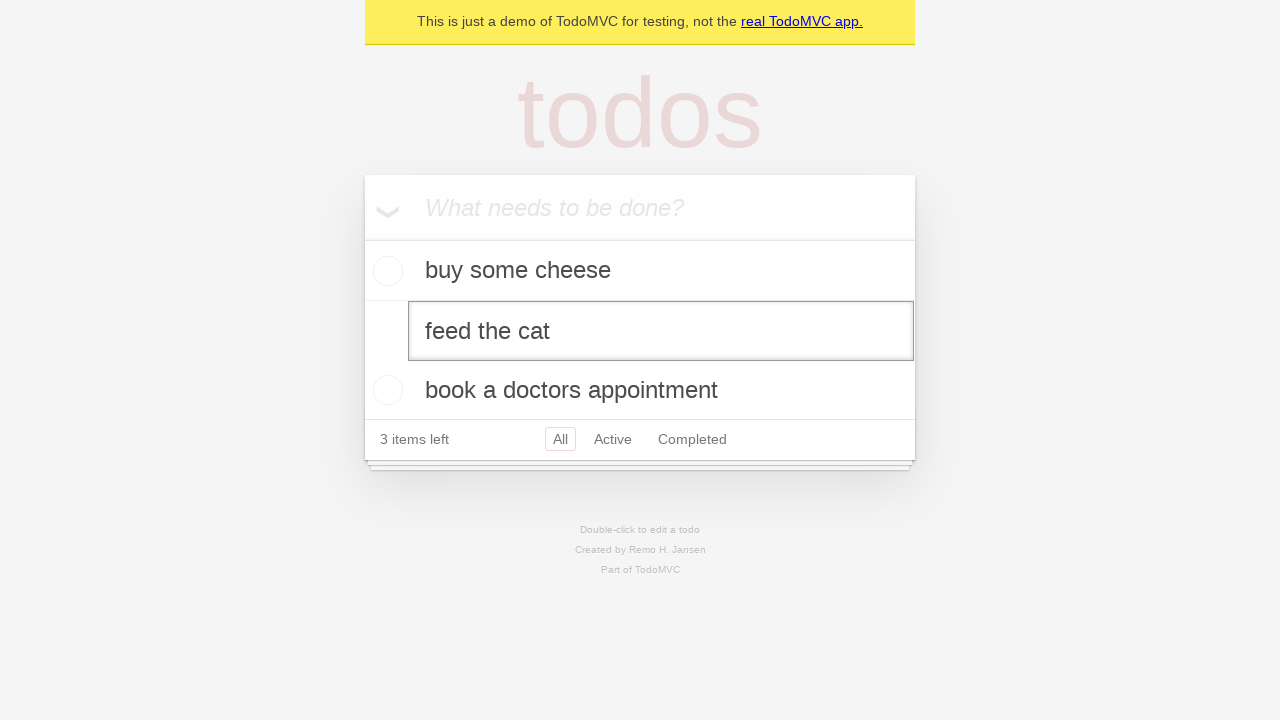

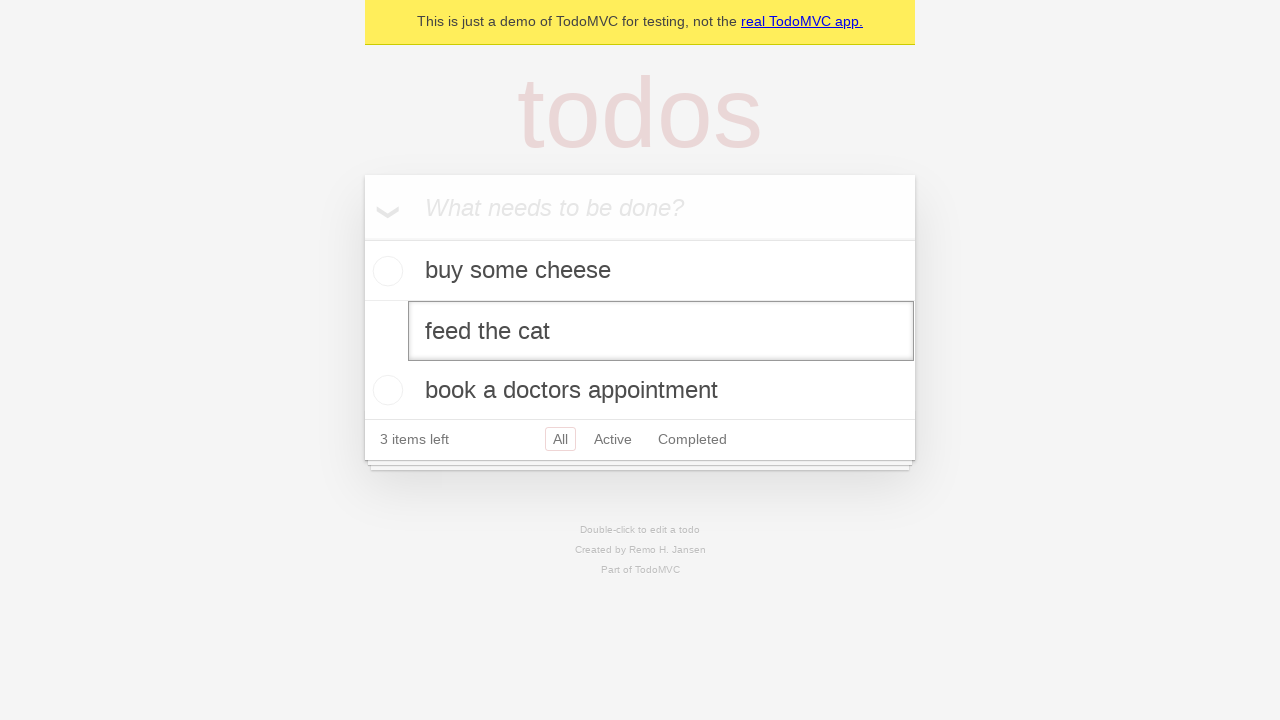